Tests an Angular shopping application by navigating through products and adding an item to the cart

Starting URL: https://rahulshettyacademy.com/angularAppdemo/

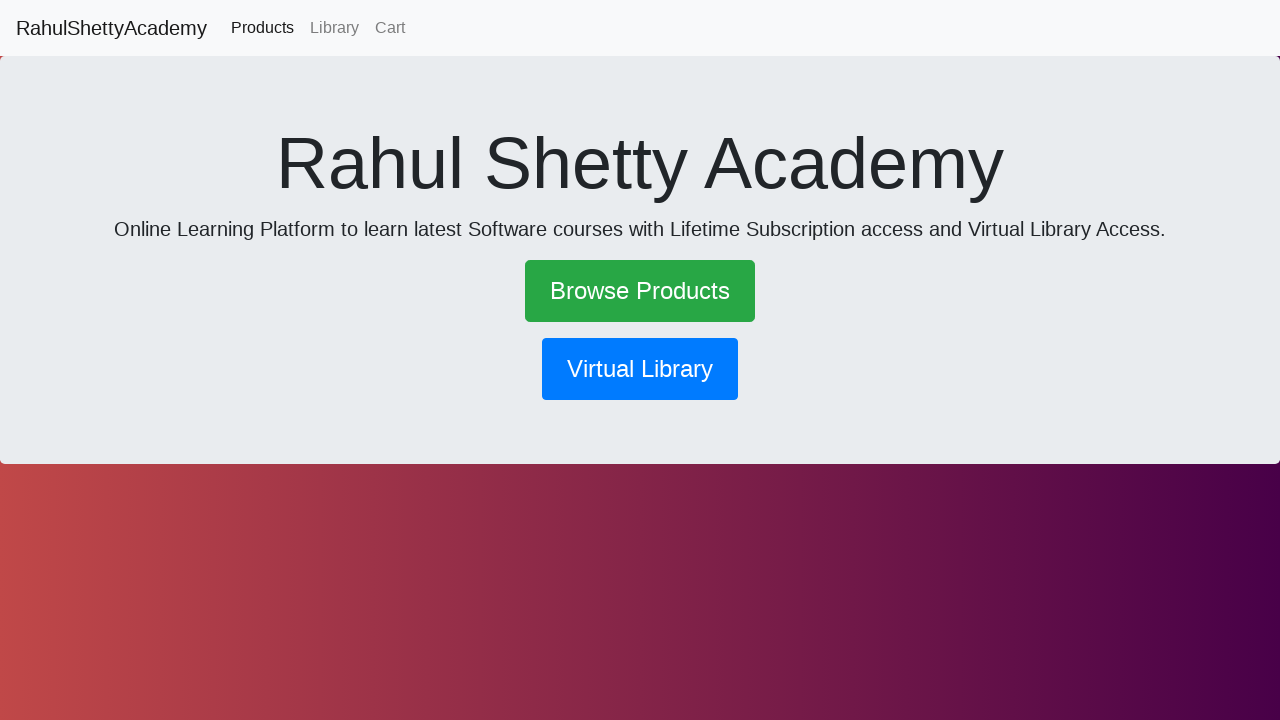

Clicked on Browse Products link at (640, 291) on text=Browse Products
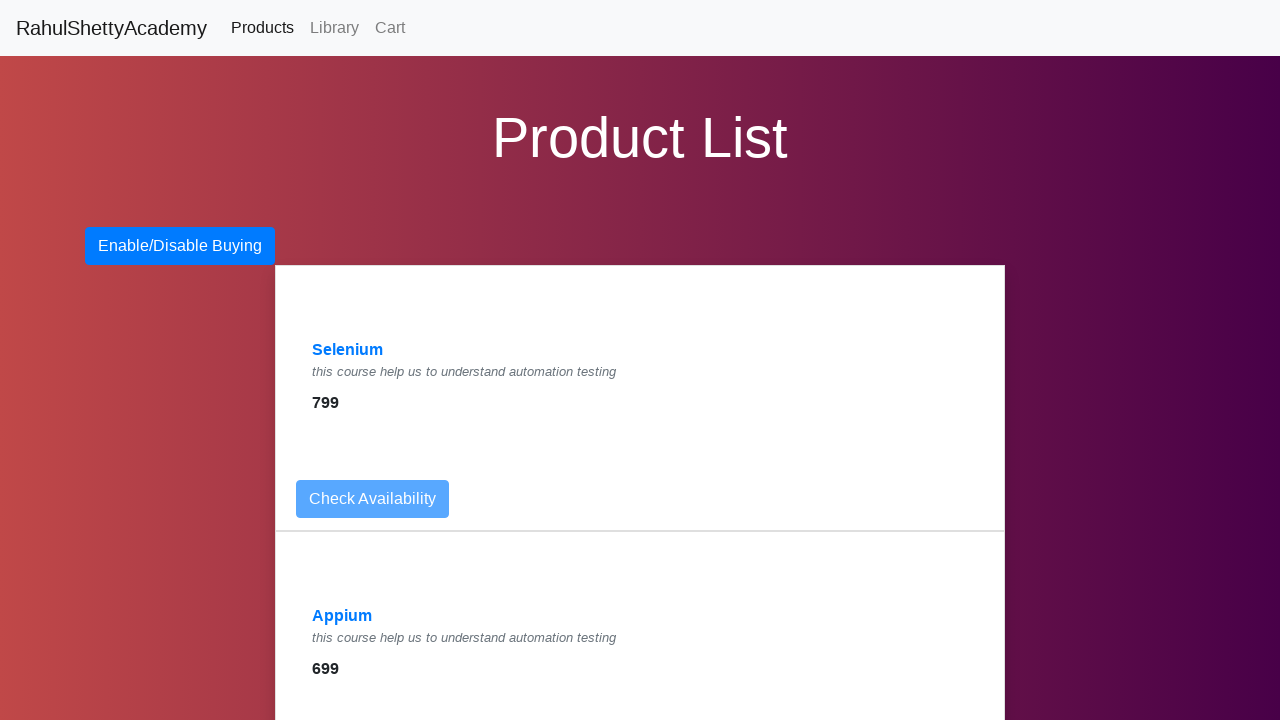

Clicked on Selenium product at (348, 350) on text=Selenium
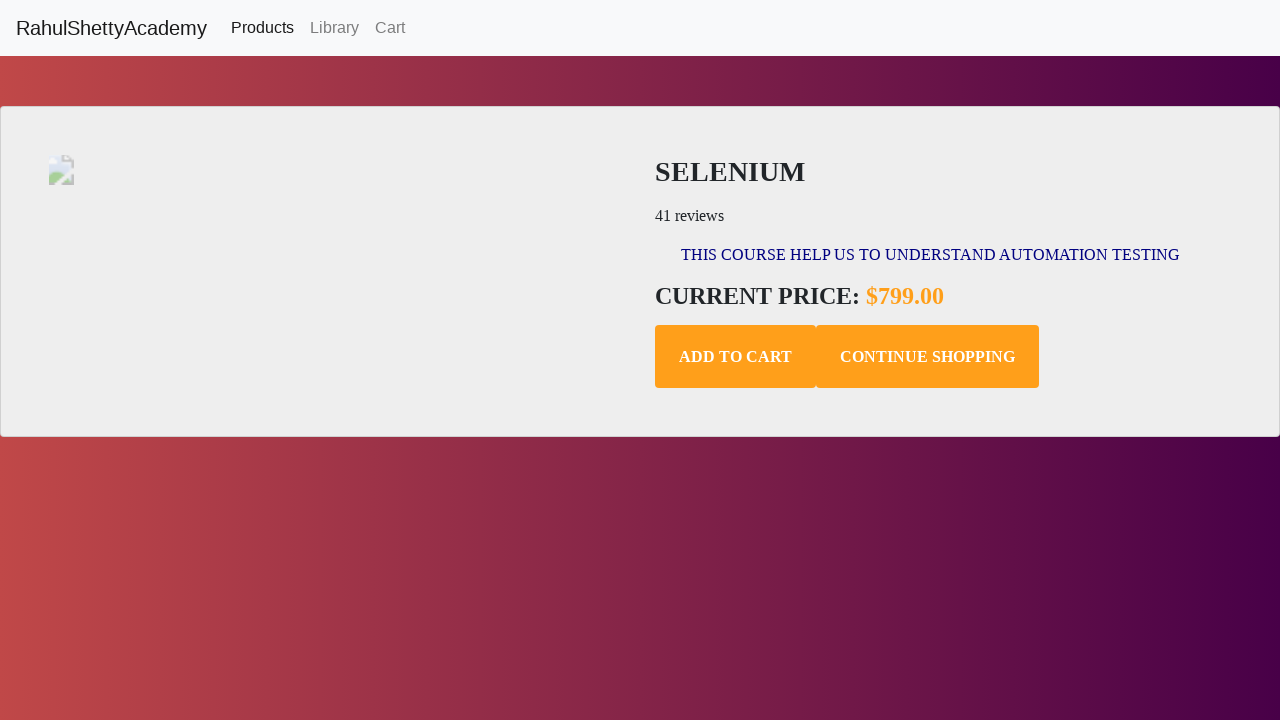

Clicked add to cart button for Selenium product at (736, 357) on .add-to-cart
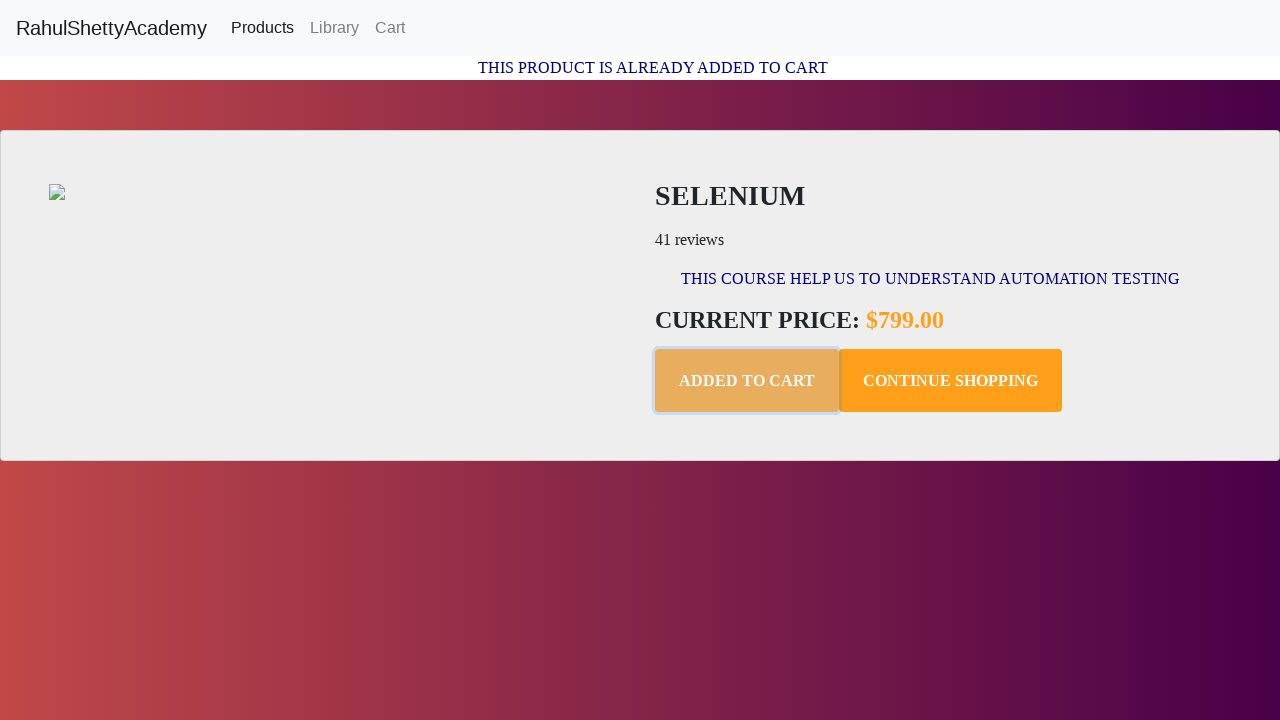

Success message appeared after adding product to cart
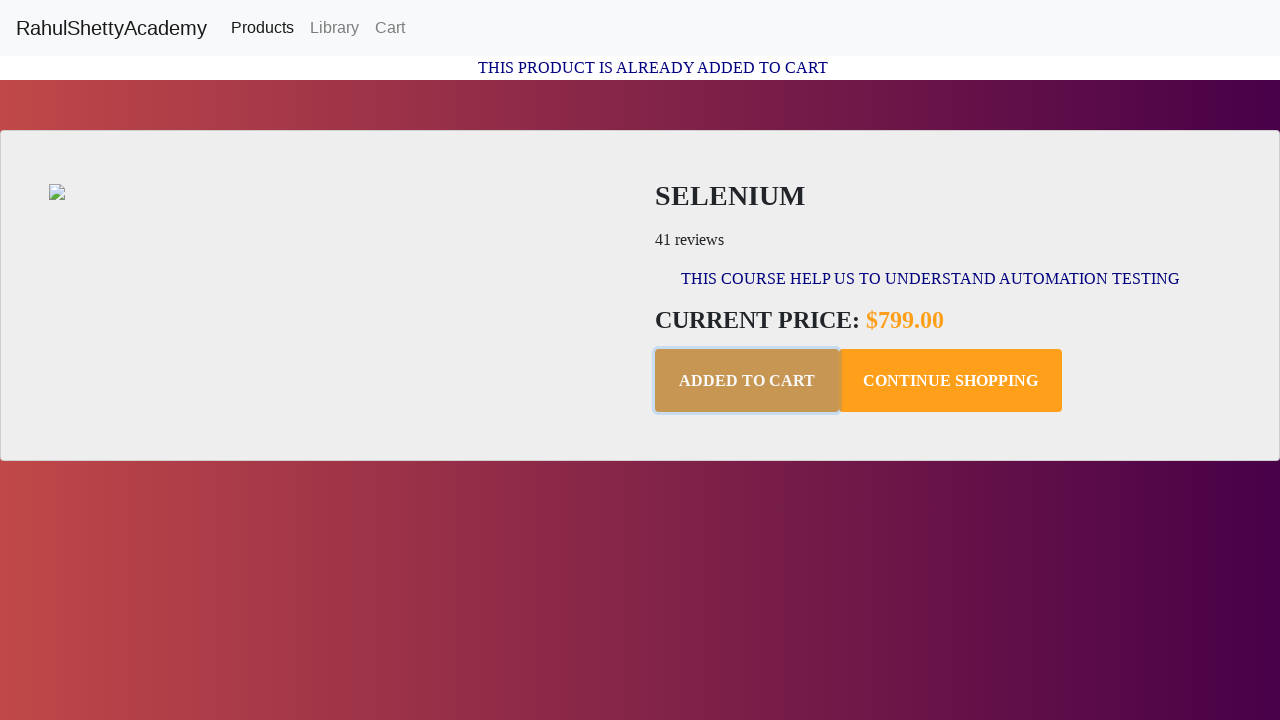

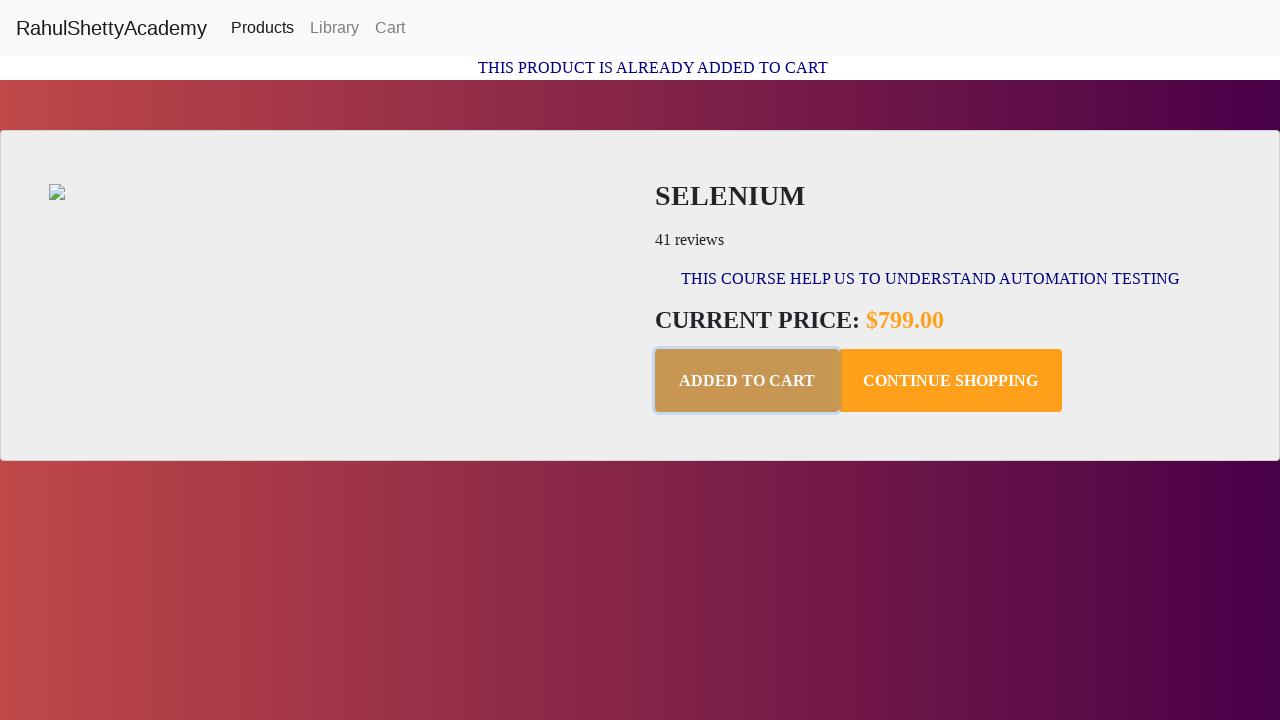